Tests navigation to the Home page by clicking the home link and verifying the URL

Starting URL: https://nekasho.com/

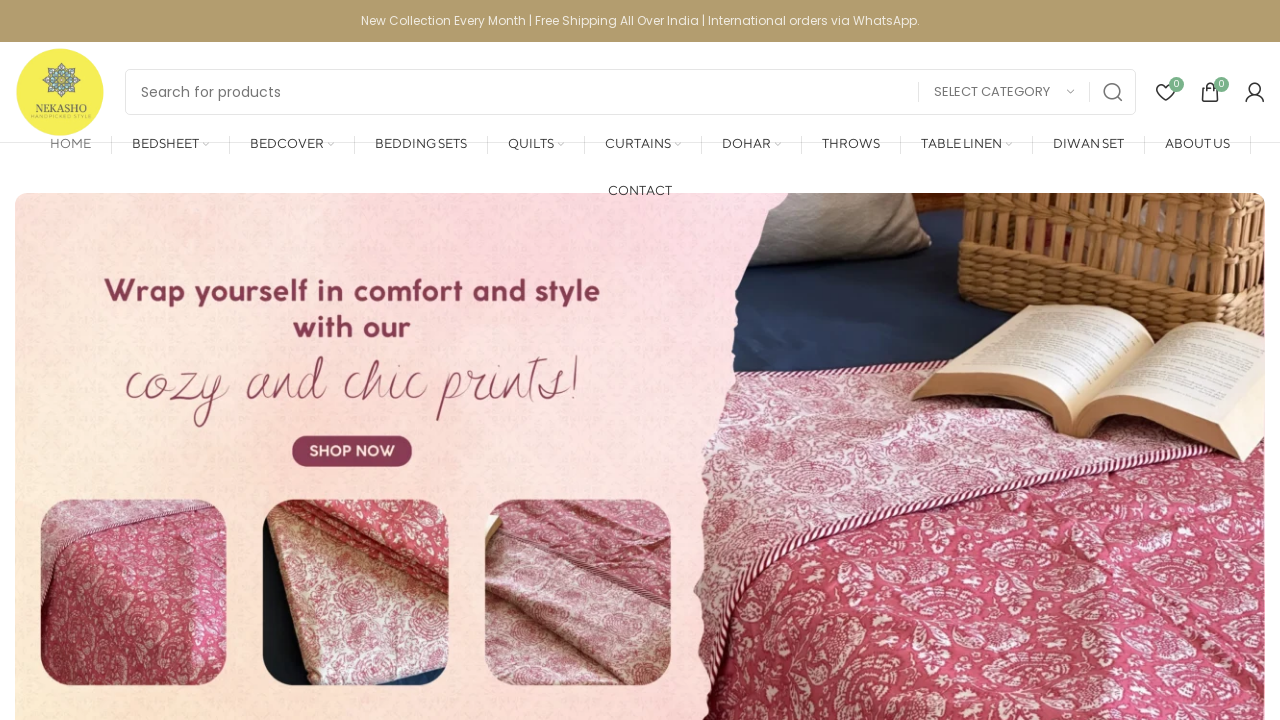

Clicked Home navigation link at (70, 144) on a:has-text('Home'), nav >> text=Home
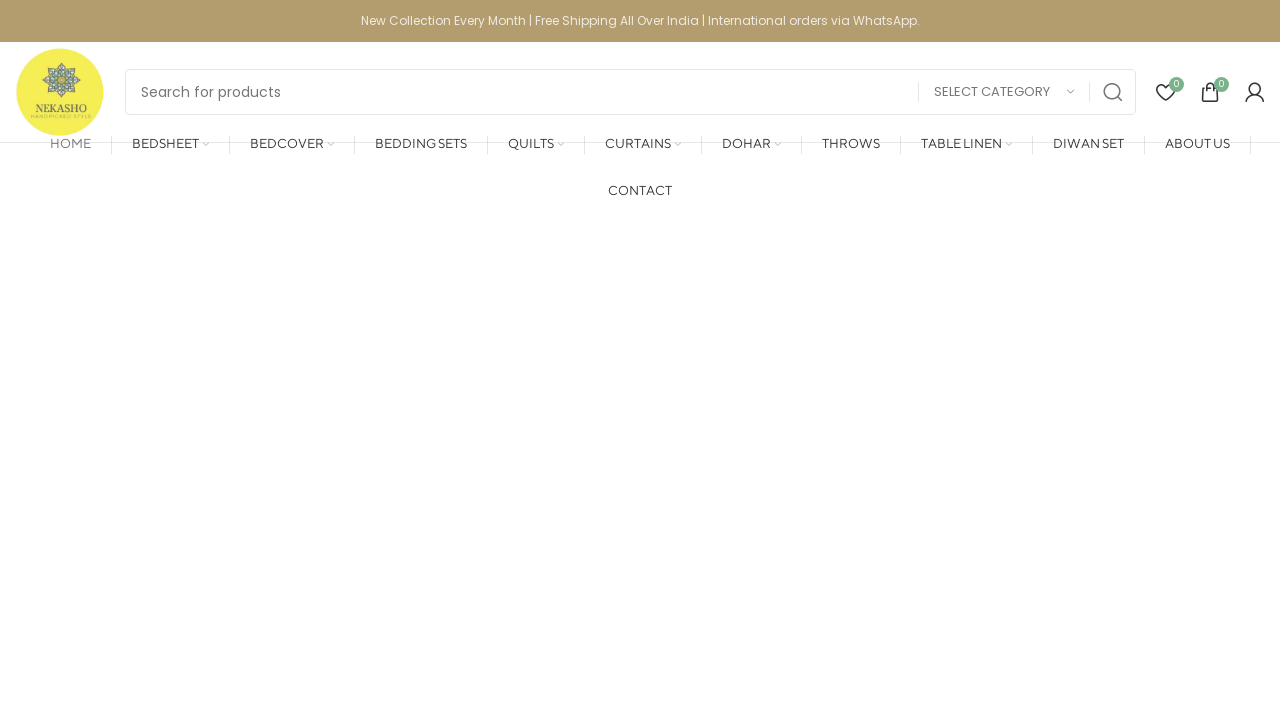

Verified navigation to Home page URL (https://nekasho.com/)
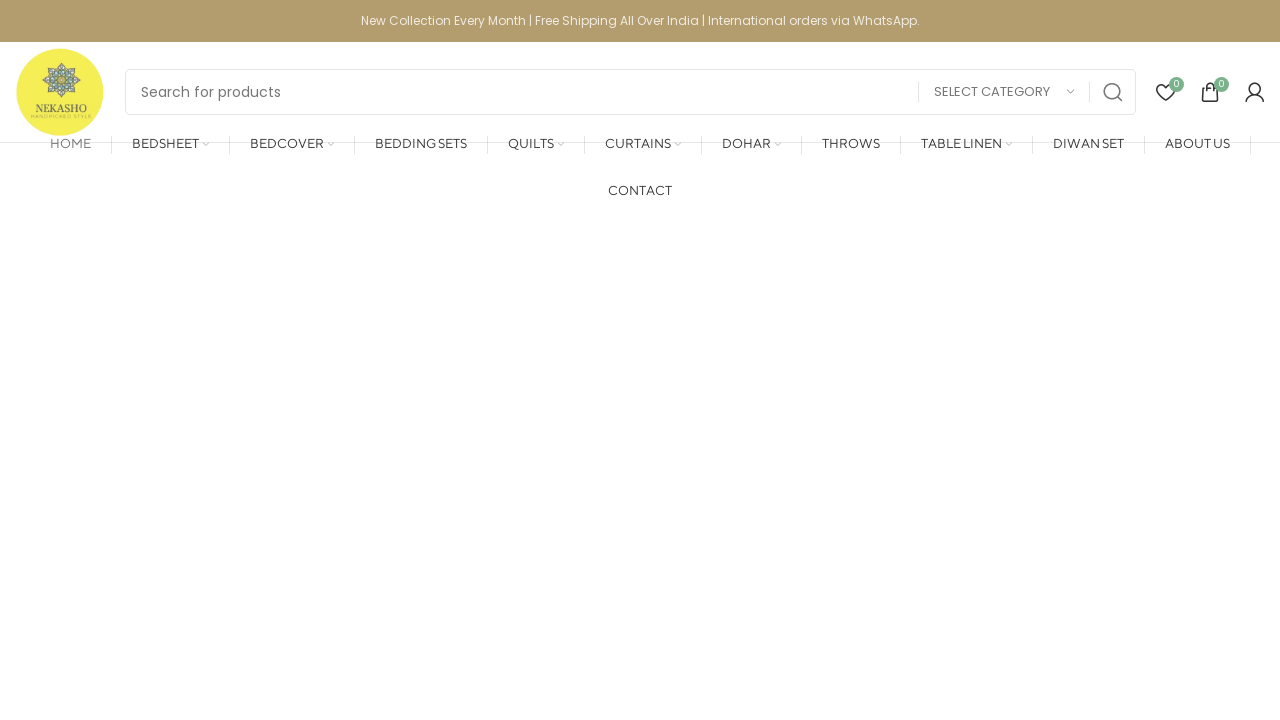

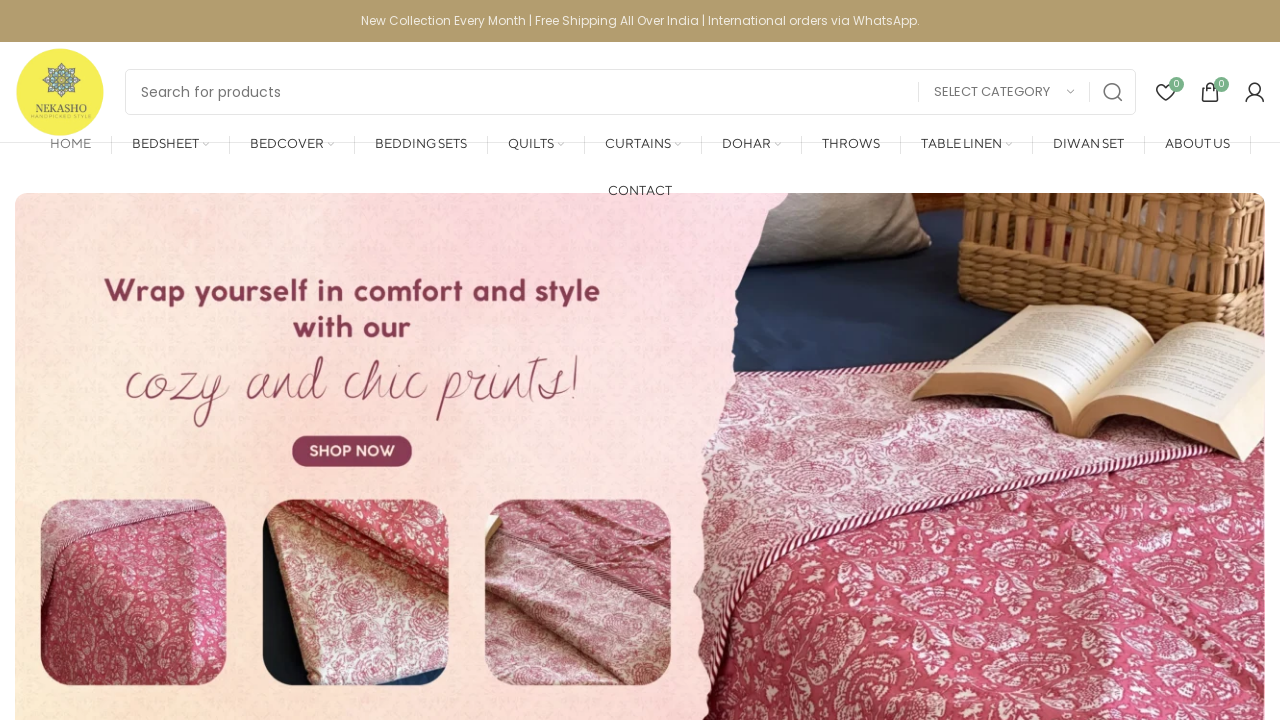